Tests mouse hover functionality by hovering over an element and verifying a dropdown link becomes visible

Starting URL: https://rahulshettyacademy.com/AutomationPractice/

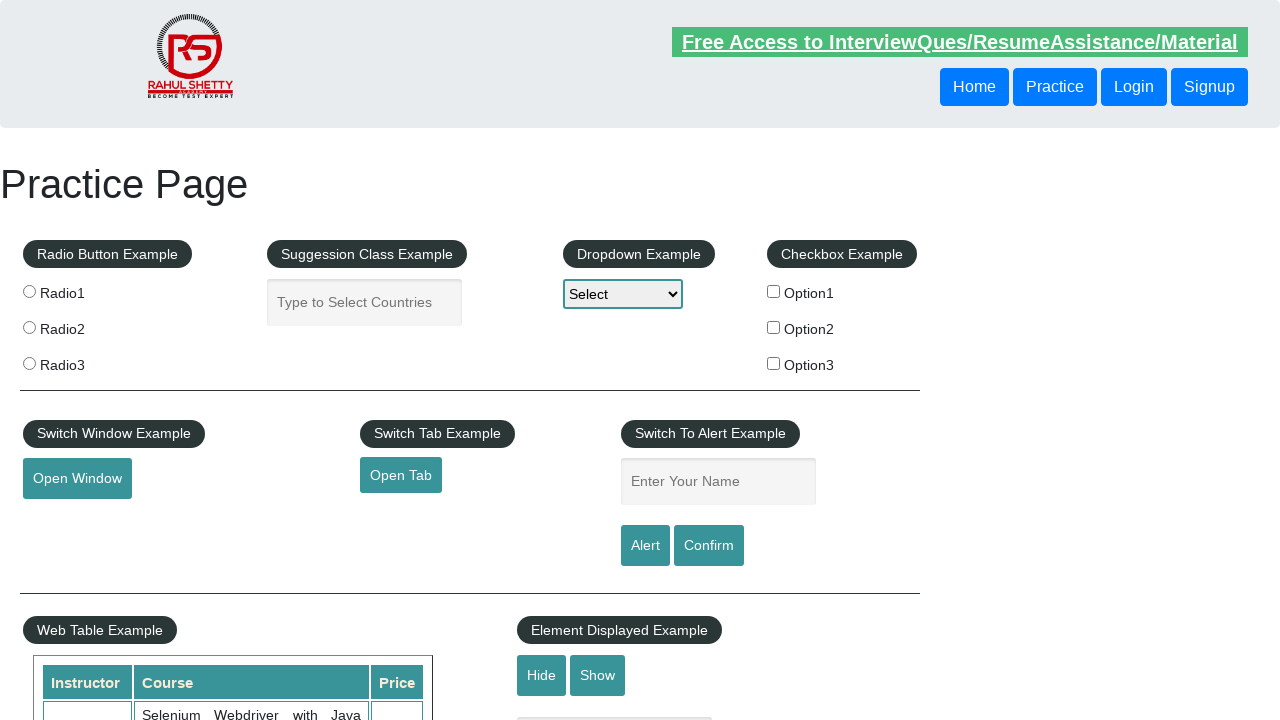

Hovered over mousehover element to trigger dropdown at (83, 361) on #mousehover
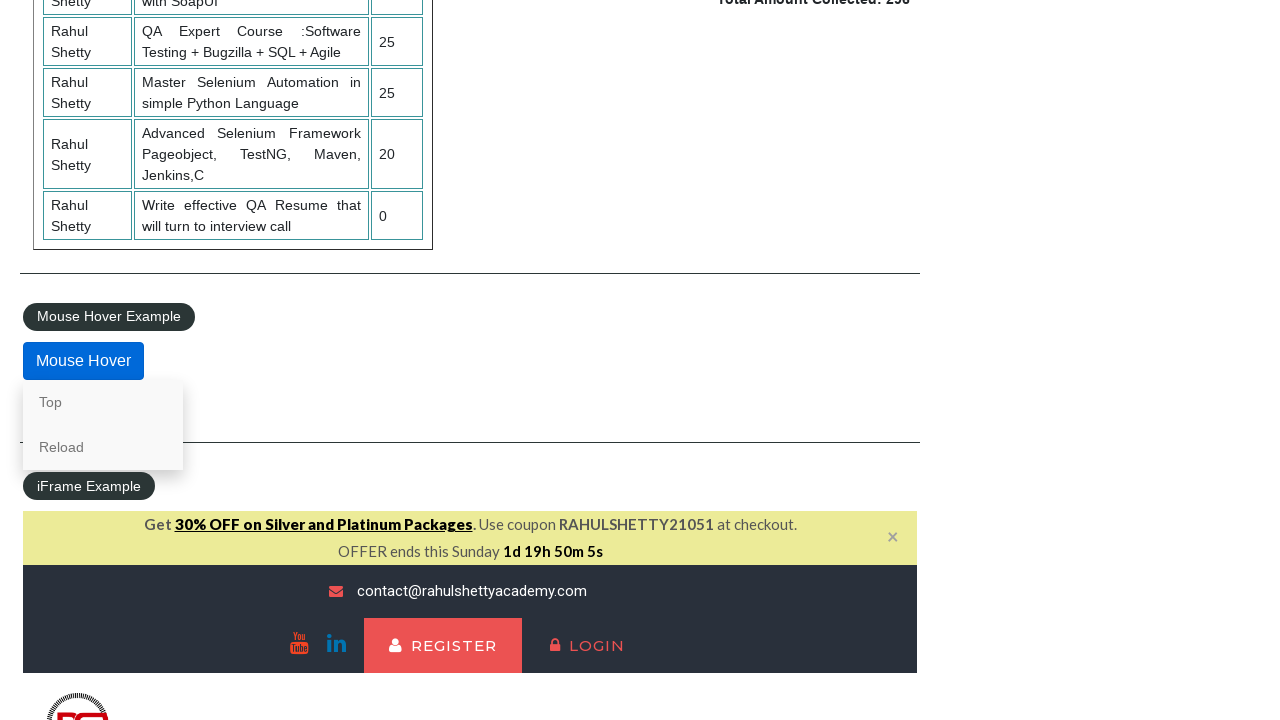

Dropdown link became visible after hover
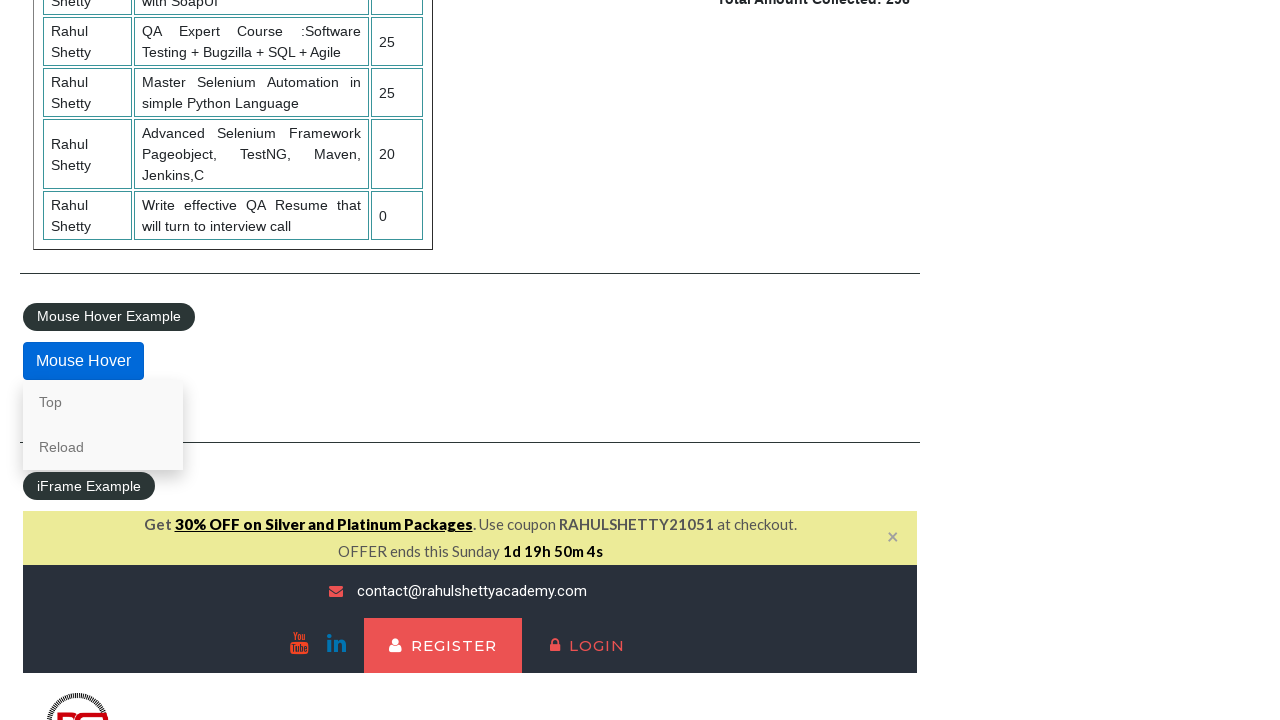

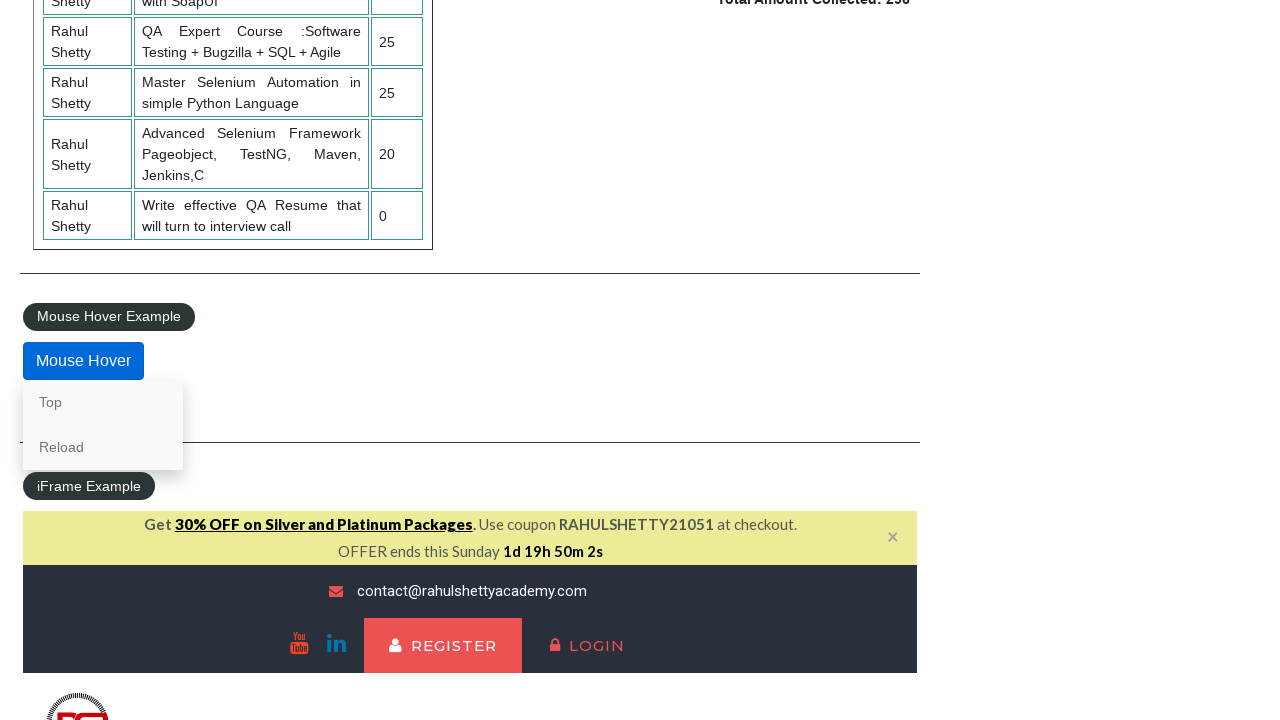